Tests alert handling functionality by clicking a button that triggers a delayed alert and accepting it

Starting URL: https://demoqa.com/alerts

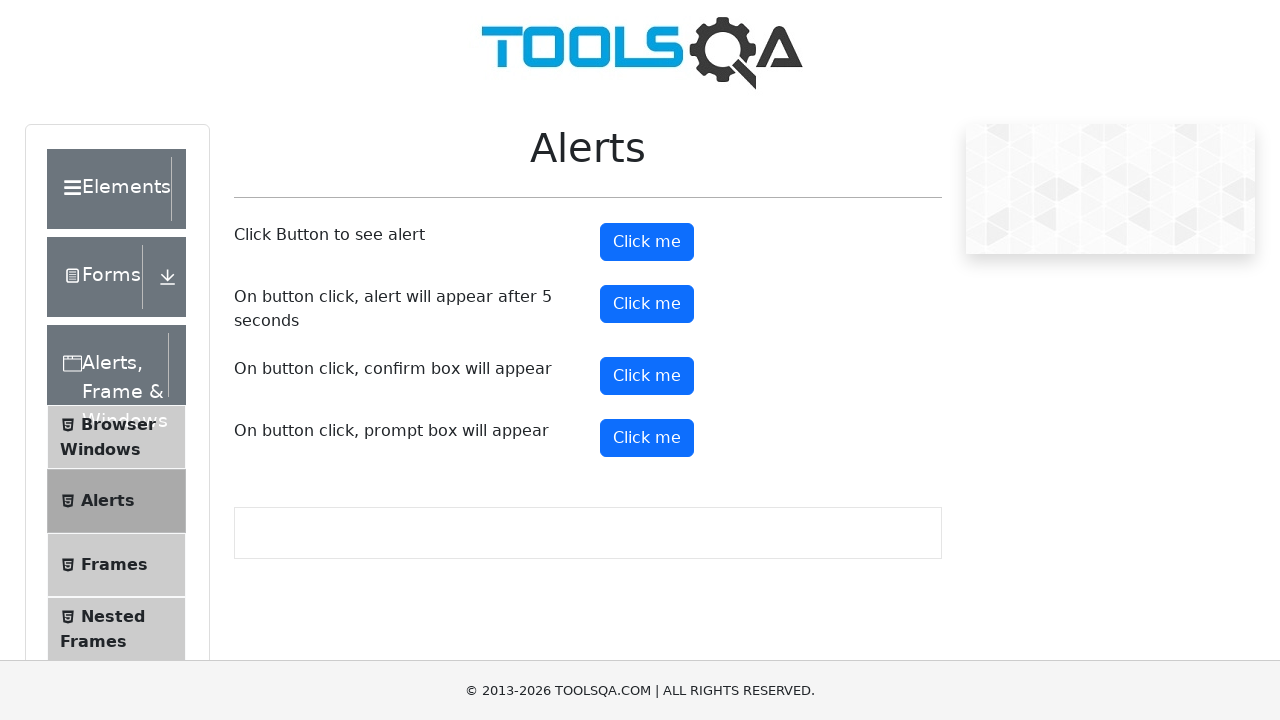

Clicked button to trigger delayed alert at (647, 304) on #timerAlertButton
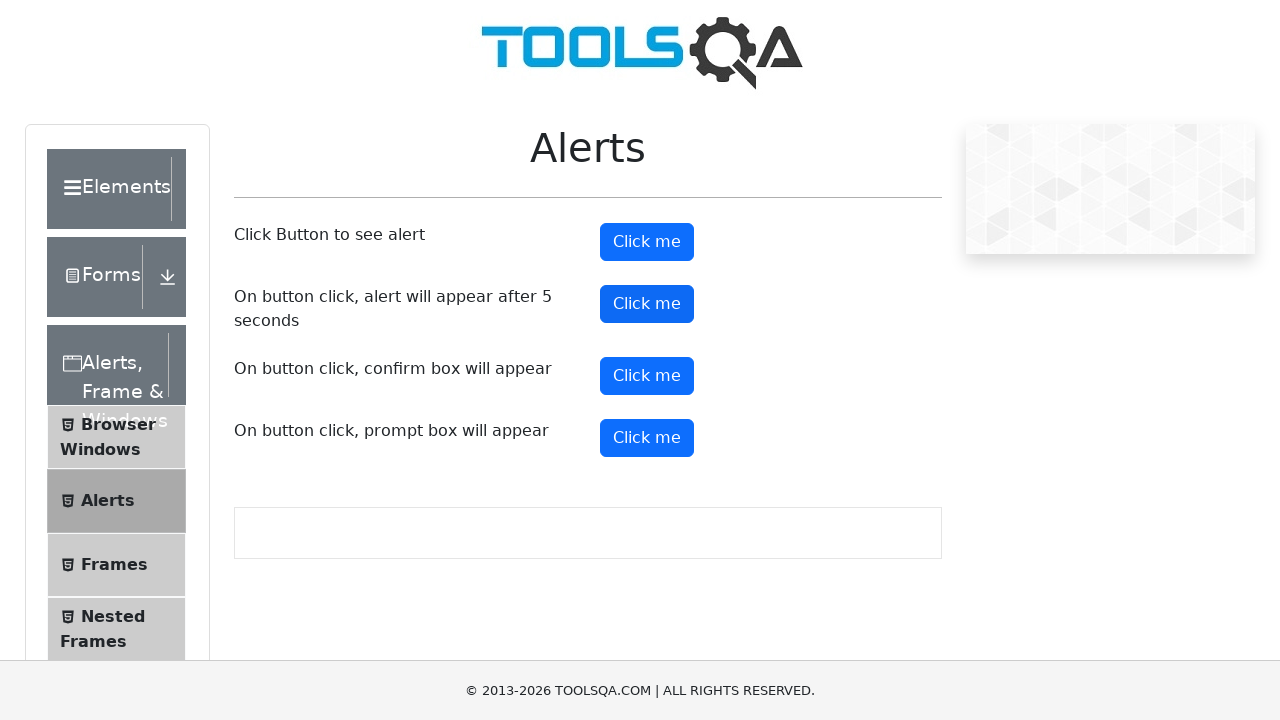

Waited 5 seconds for alert to appear
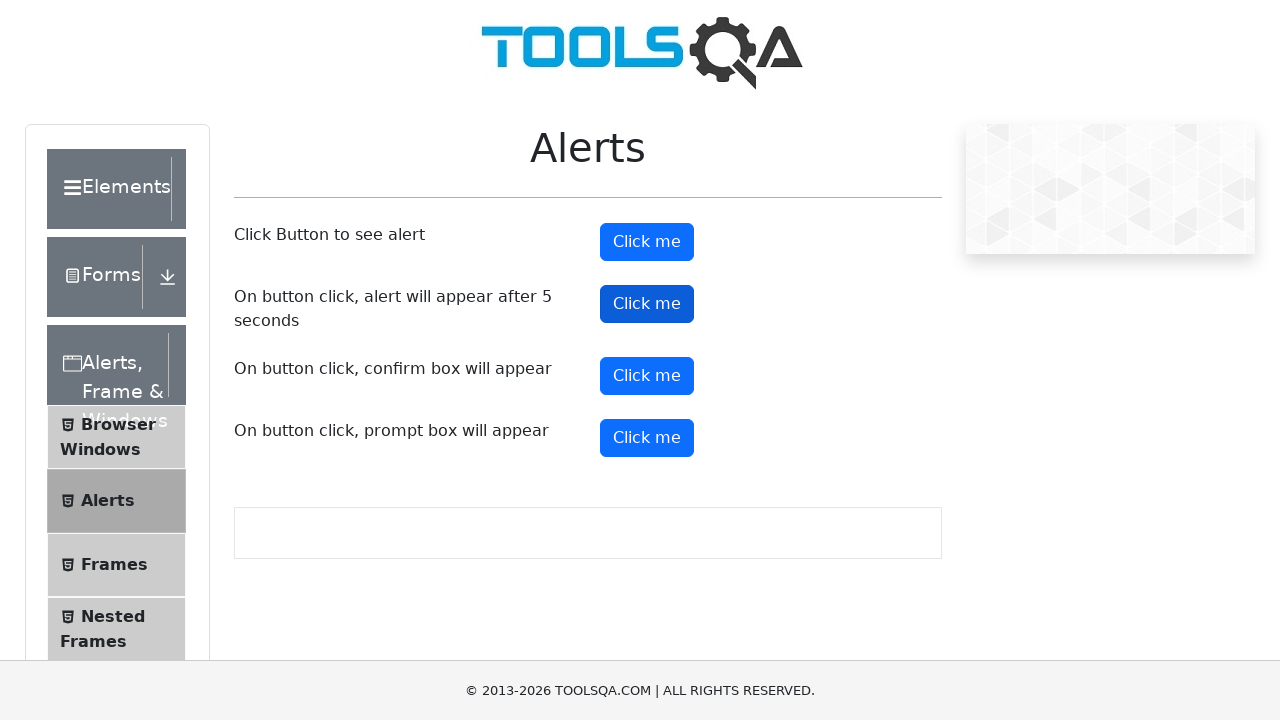

Set up dialog handler to accept the alert
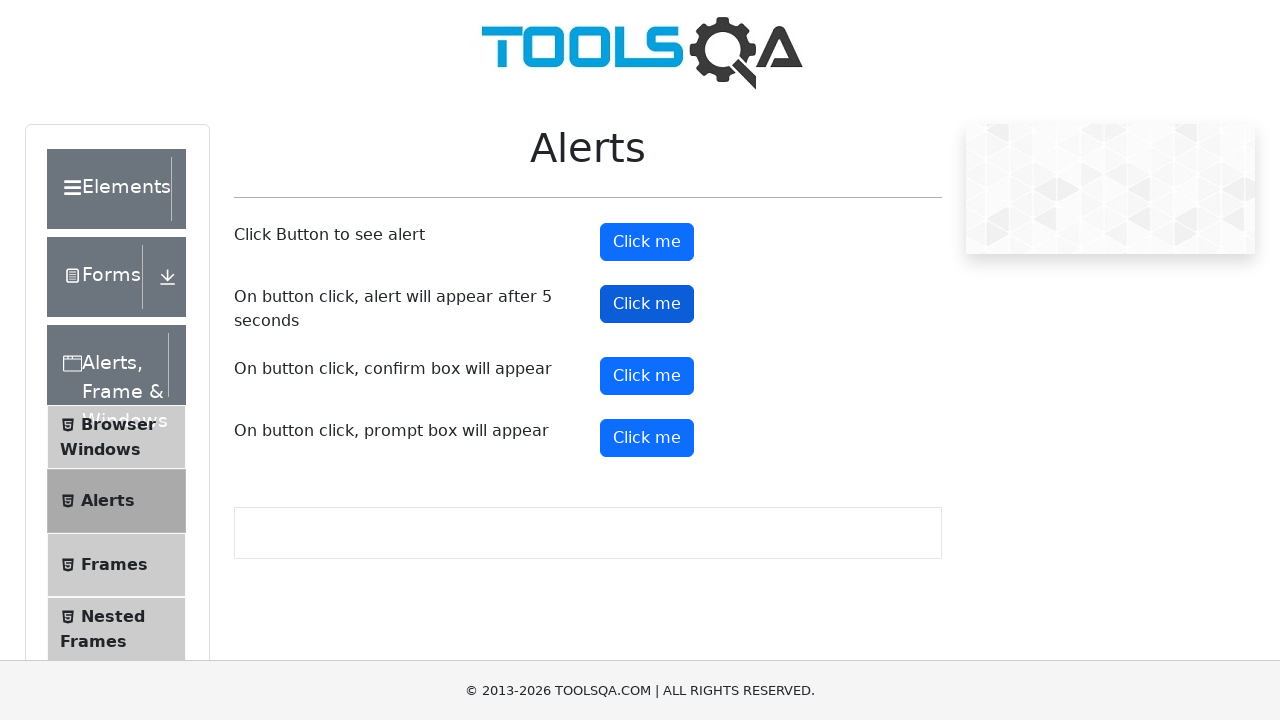

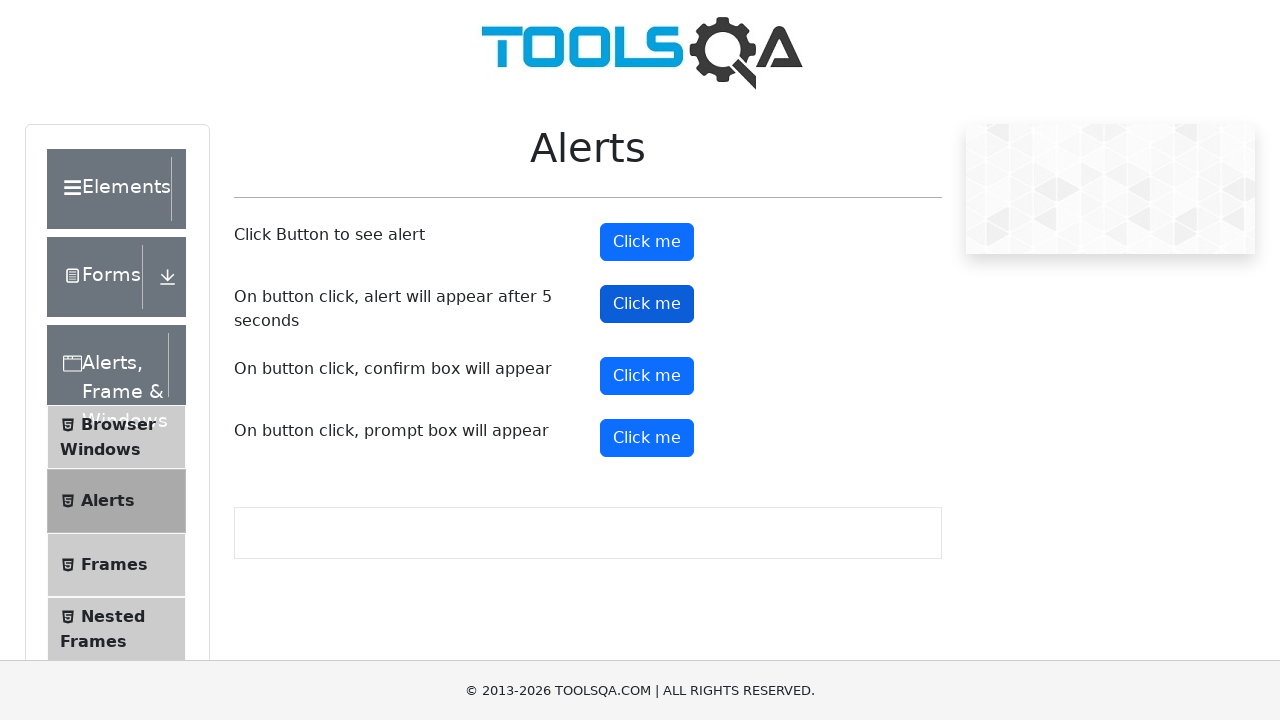